Tests valid account type selection from dropdown by selecting Private Job and verifying the selection.

Starting URL: https://practice.qabrains.com/registration

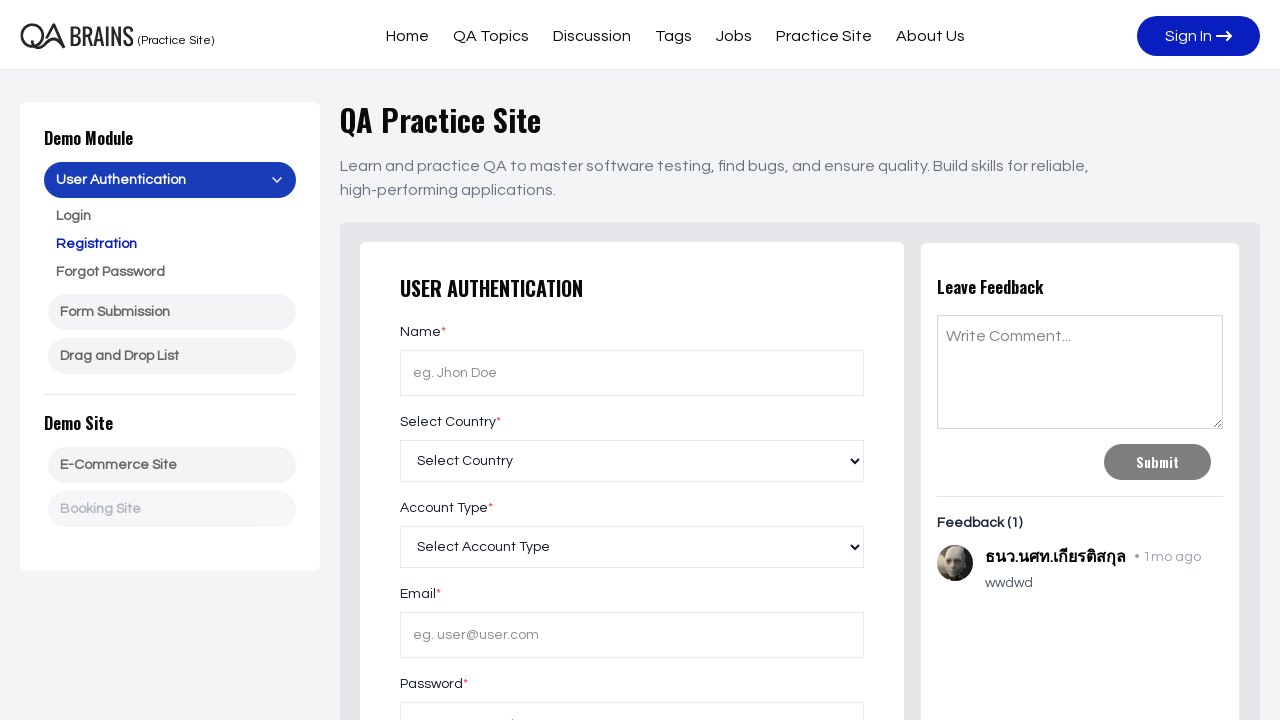

Waited 3 seconds for page to load
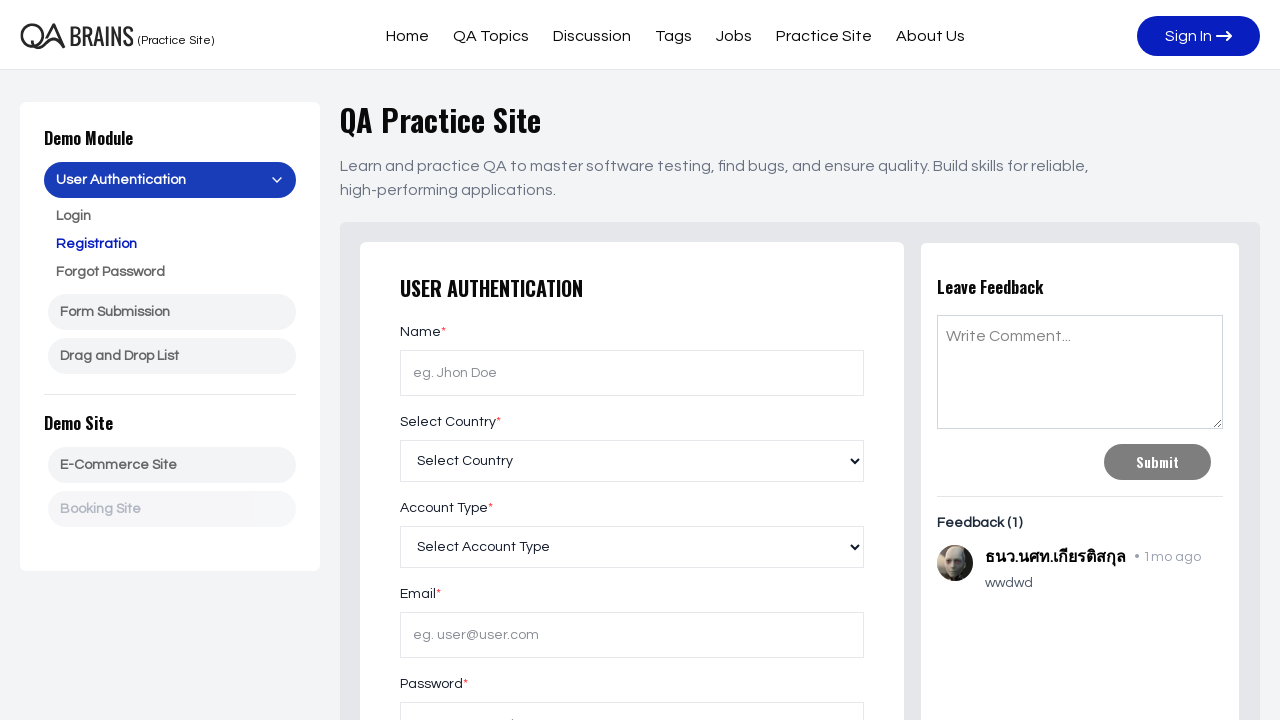

Located account dropdown element
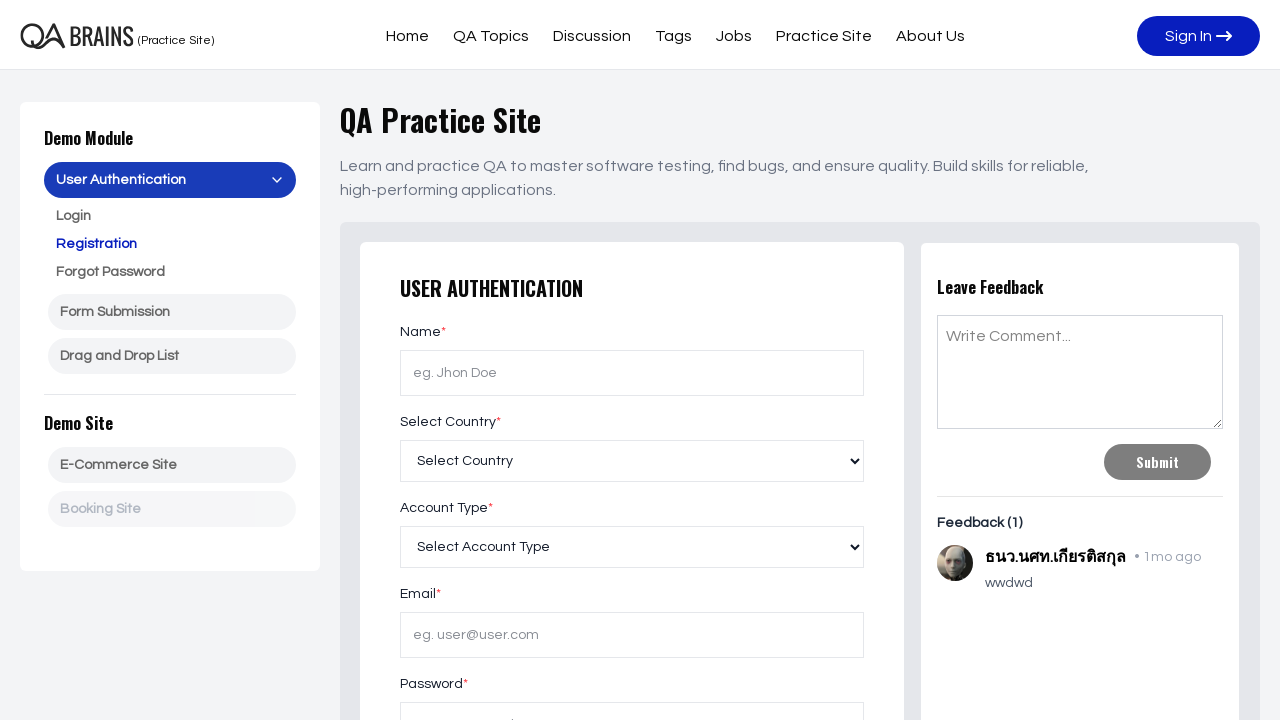

Selected 'Private Job' from account dropdown on xpath=//select[@id='account']
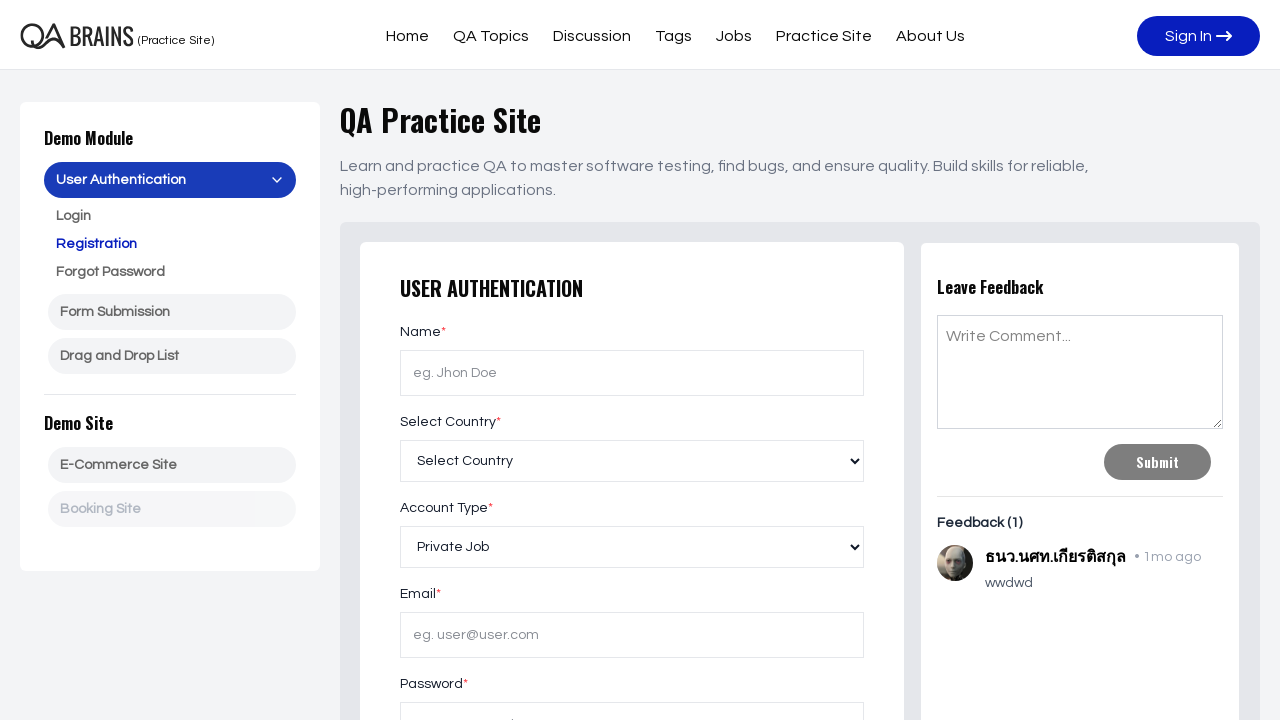

Waited 1 second for selection to complete
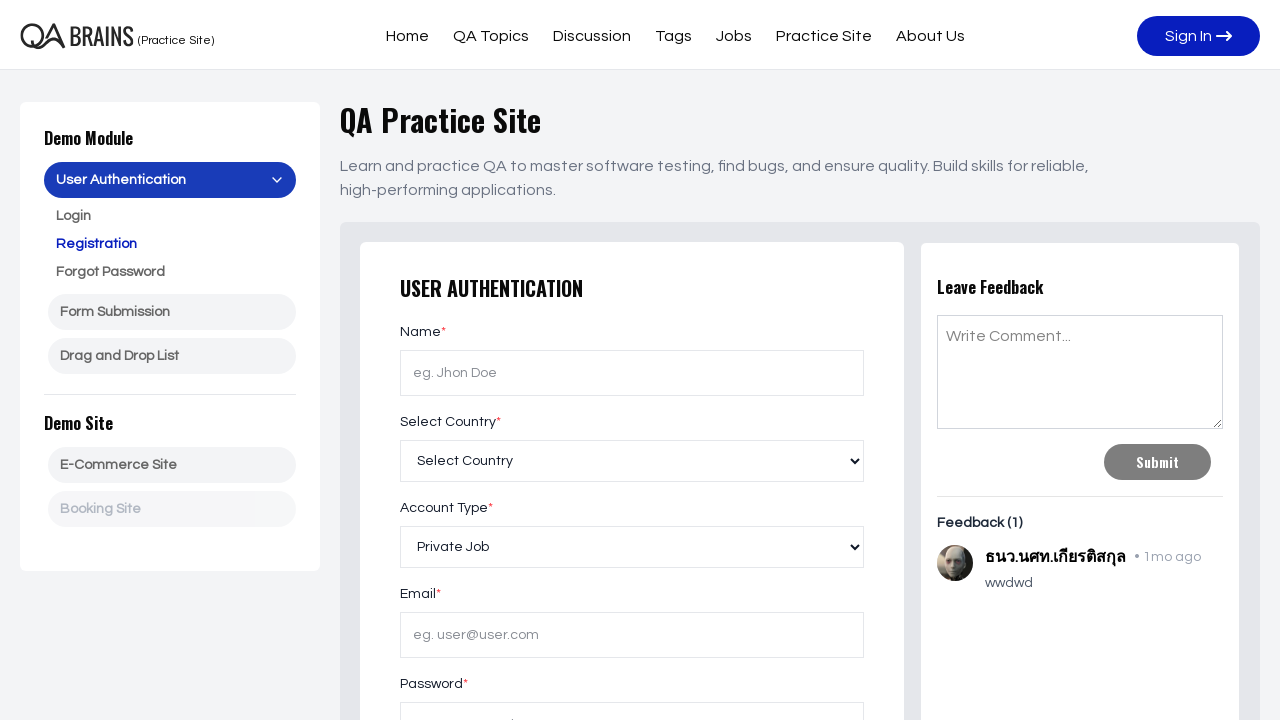

Retrieved selected account type text
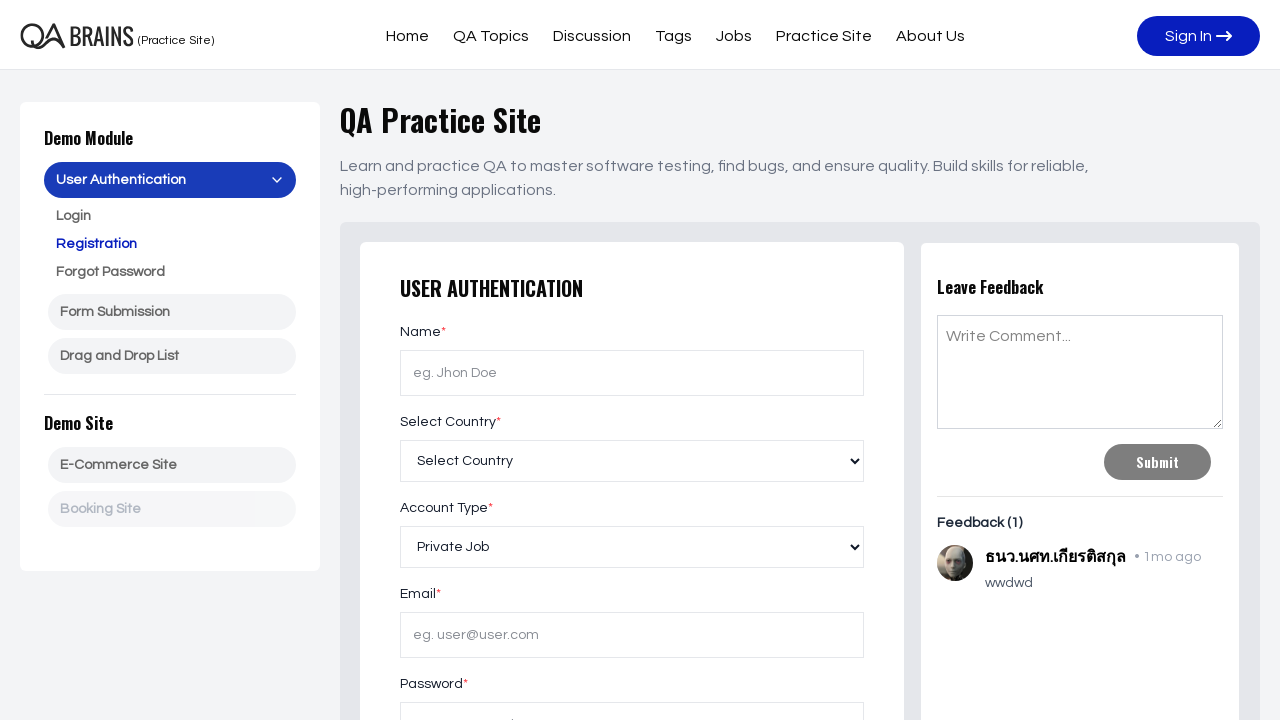

Verified that 'Private Job' was successfully selected
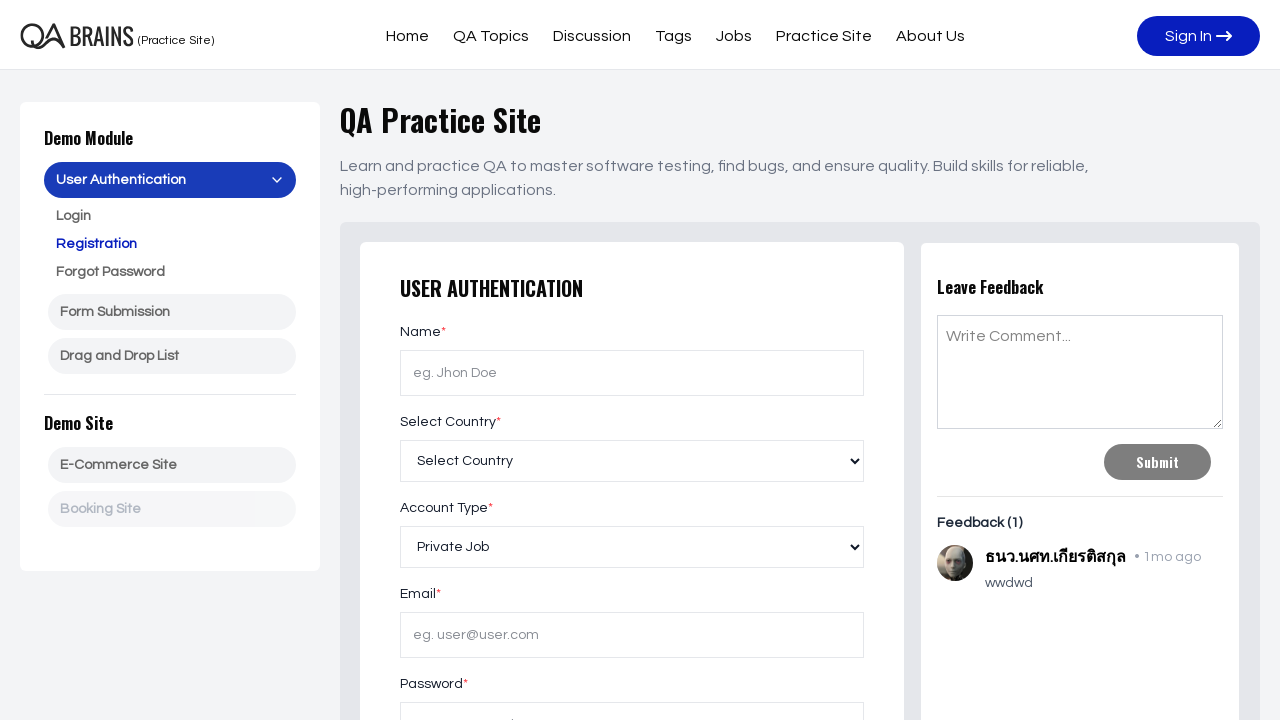

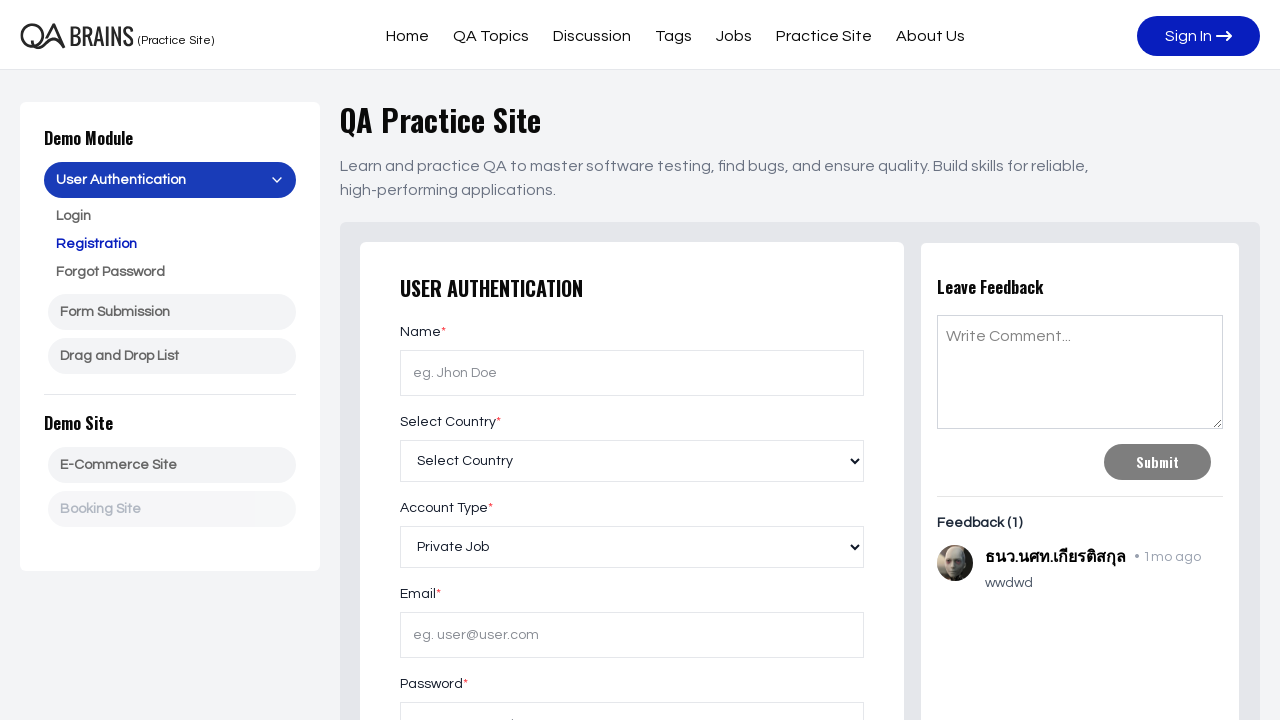